Tests JavaScript alert handling by clicking a button that triggers a simple alert, accepting the alert, and verifying the result message is displayed

Starting URL: http://the-internet.herokuapp.com/javascript_alerts

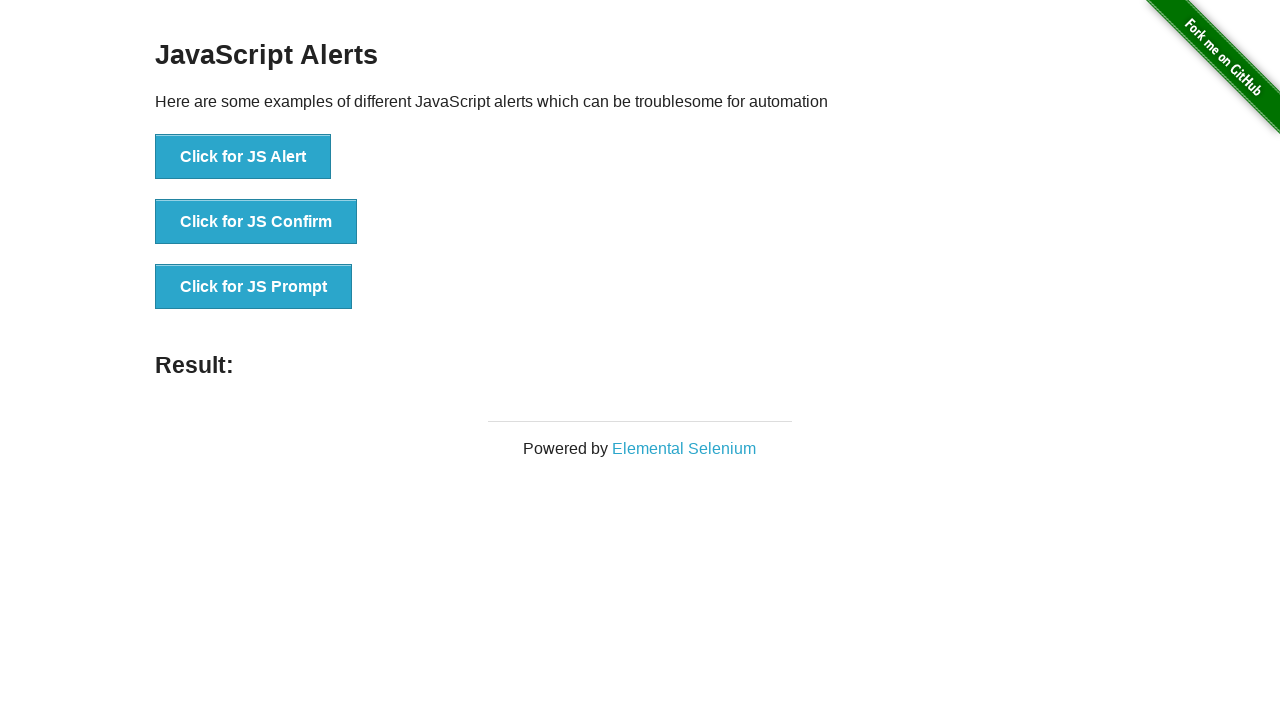

Clicked button to trigger JavaScript alert at (243, 157) on xpath=//button[text()='Click for JS Alert']
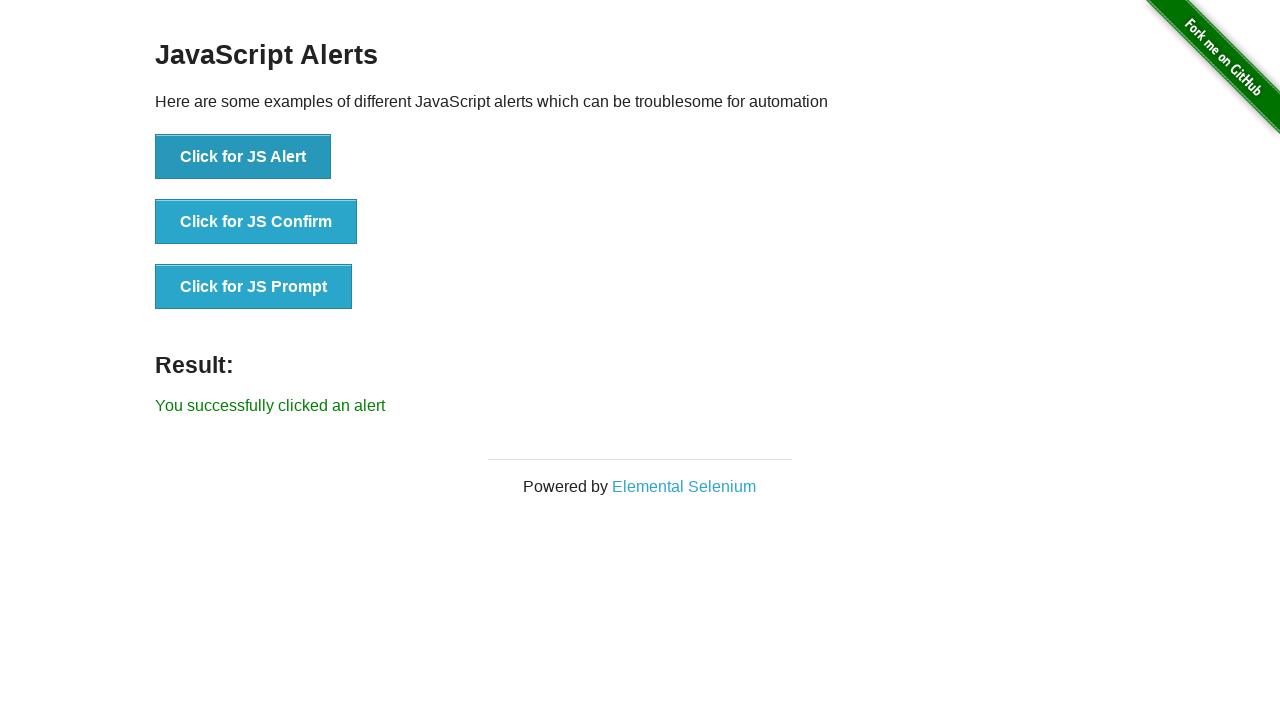

Set up dialog handler to accept alerts
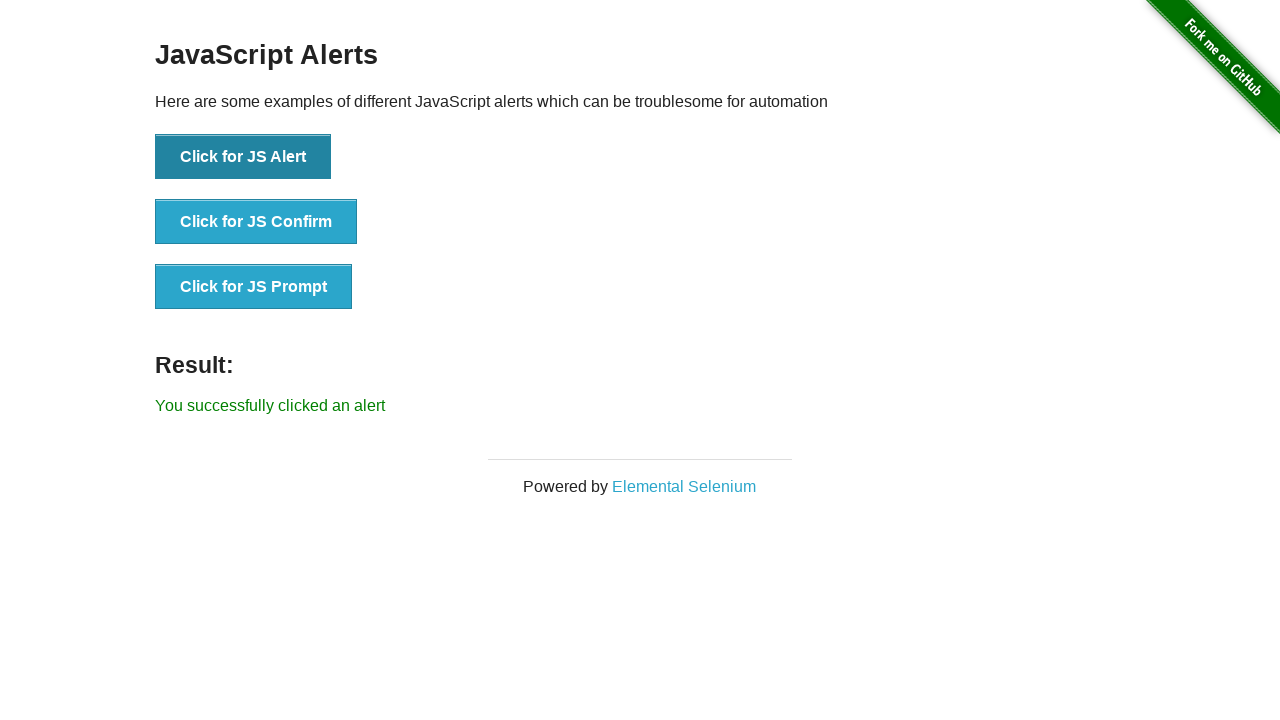

Configured one-time dialog handler for alert acceptance
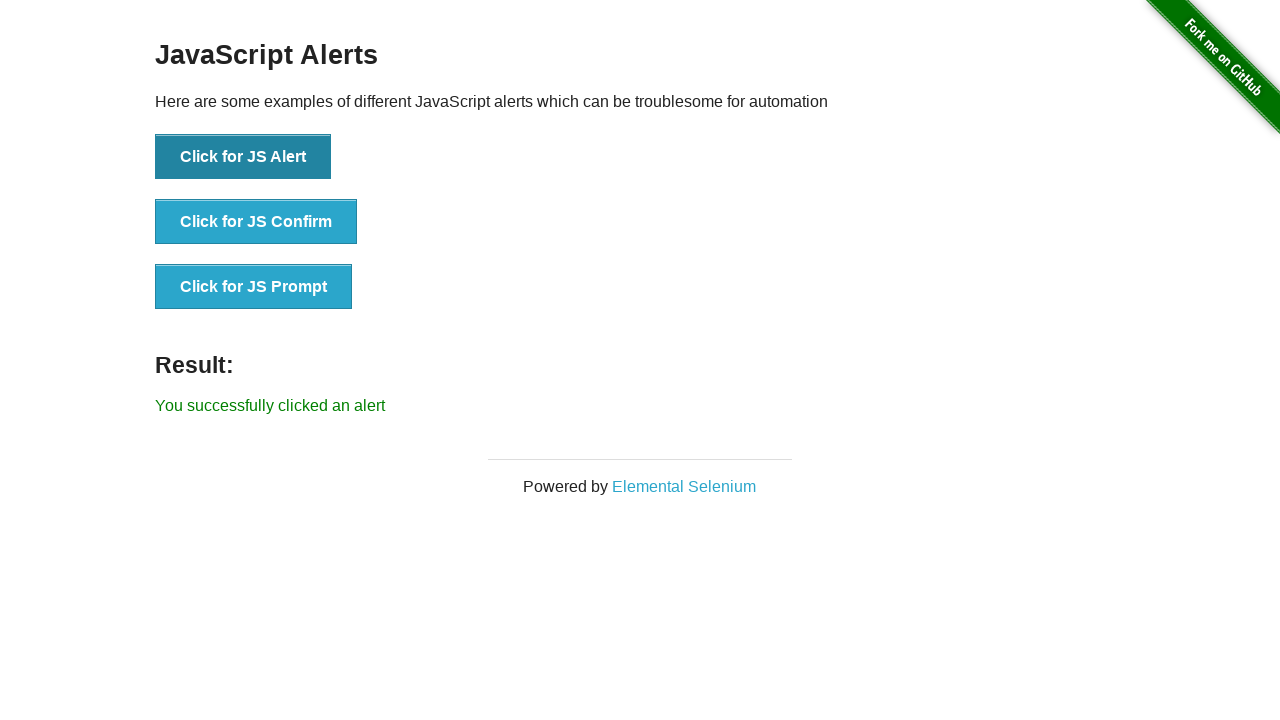

Clicked button to trigger JavaScript alert again at (243, 157) on xpath=//button[text()='Click for JS Alert']
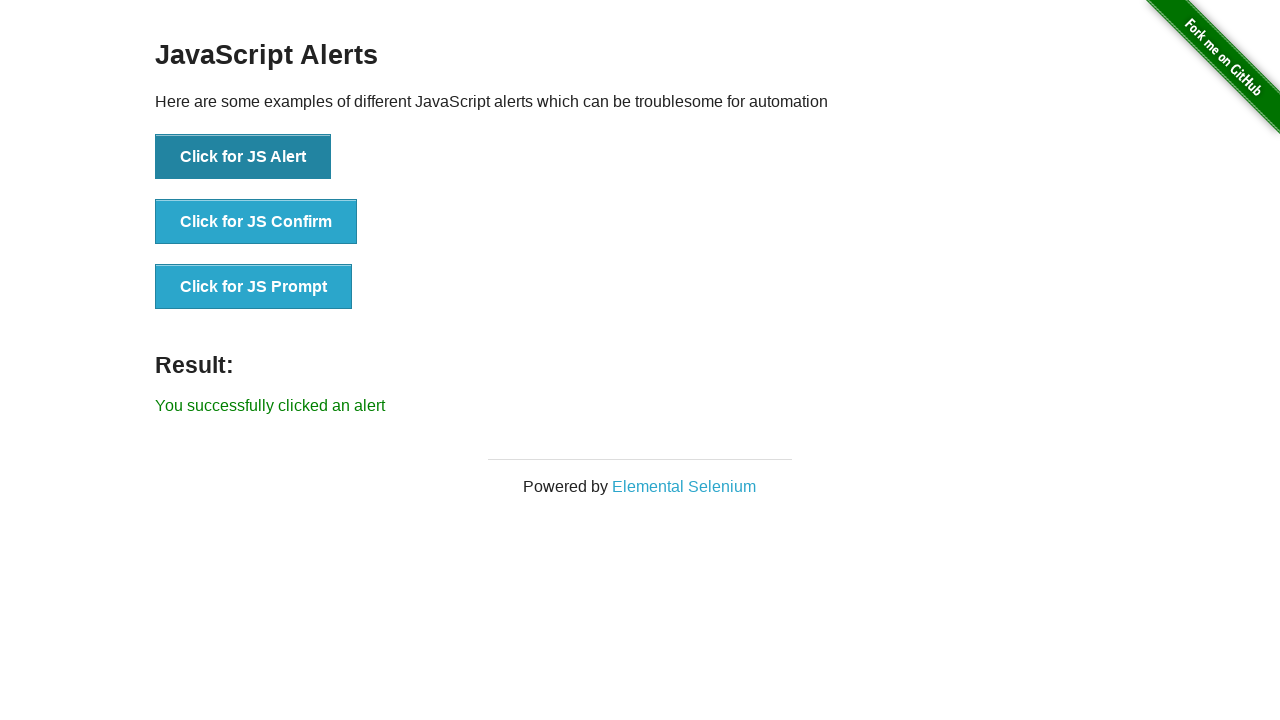

Waited for success message to appear
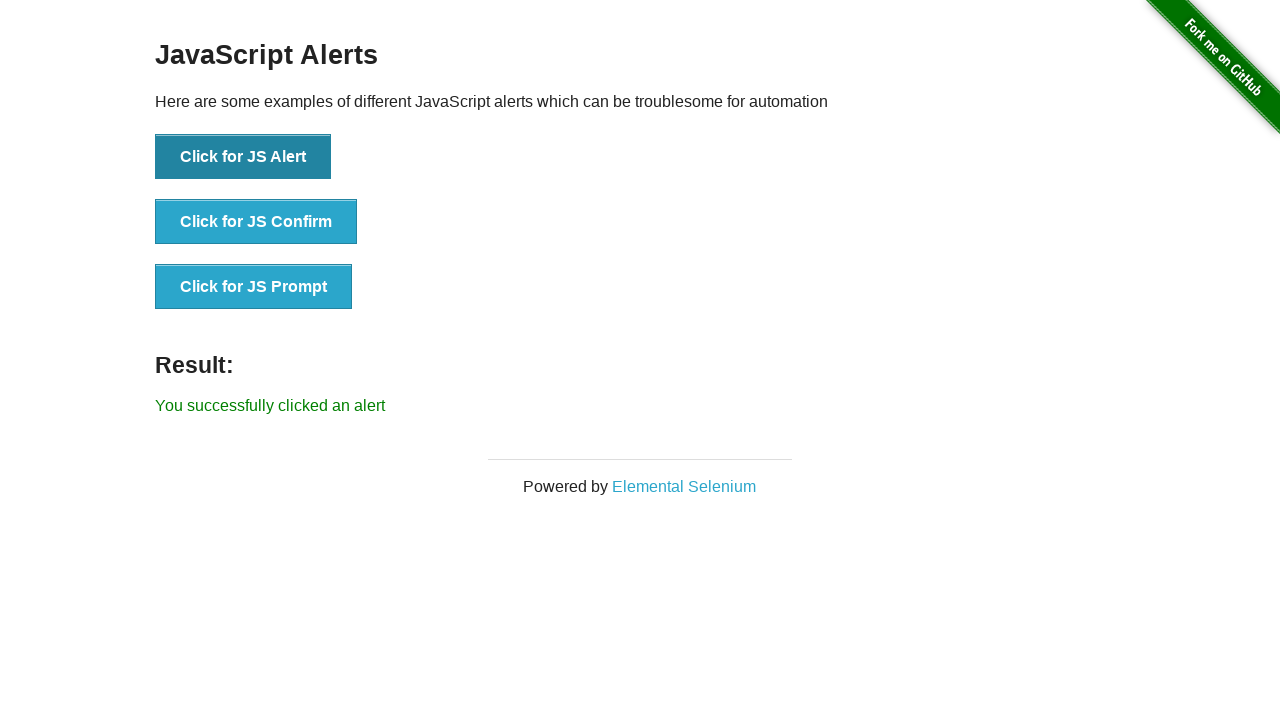

Retrieved and verified success message text
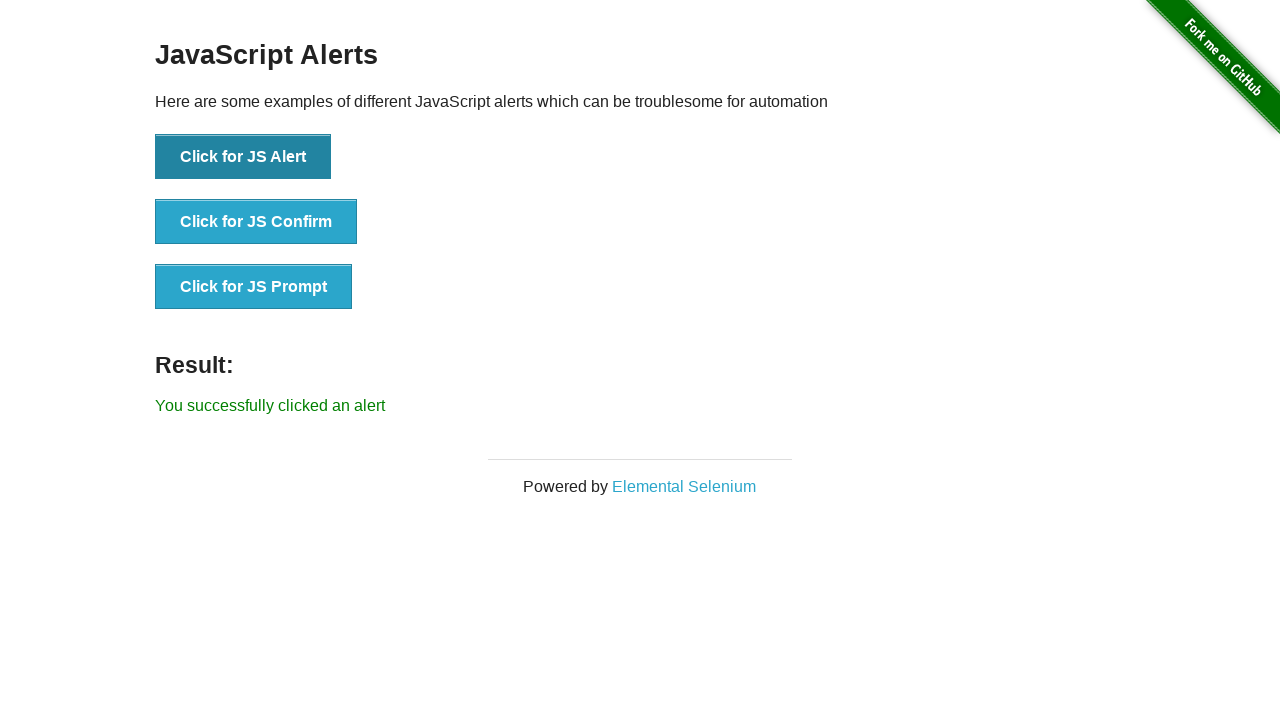

Printed result message to console
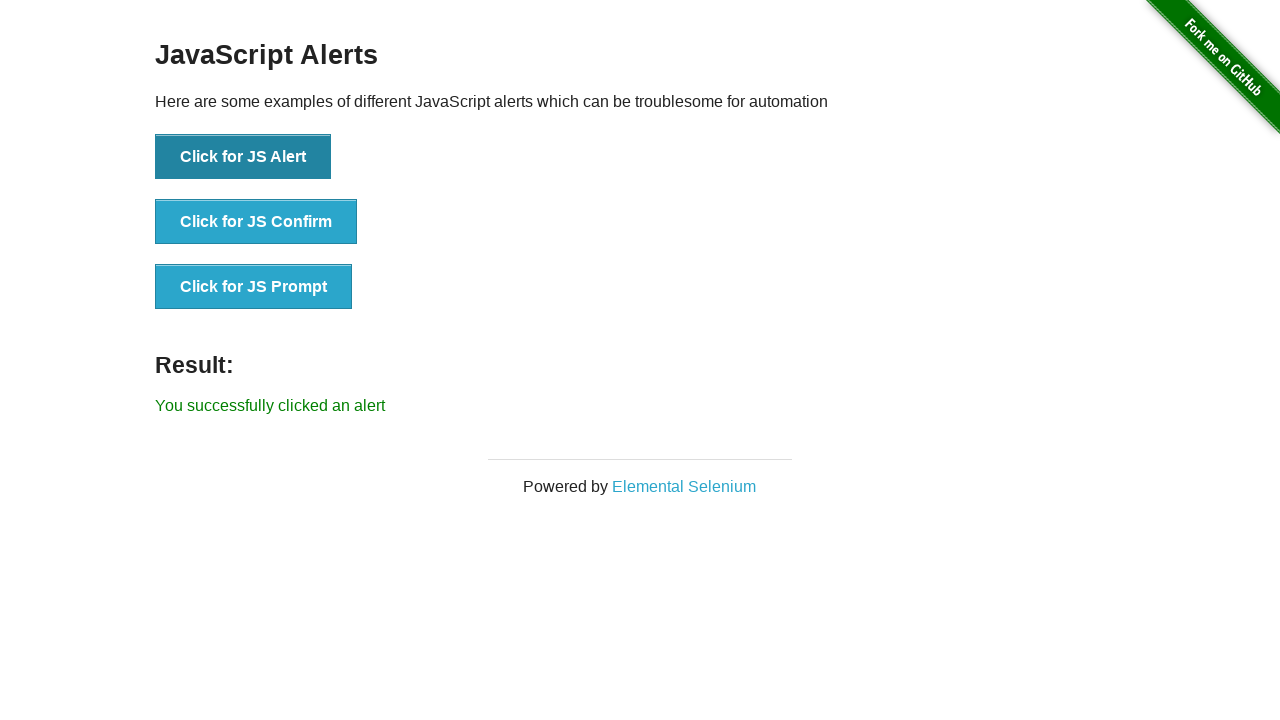

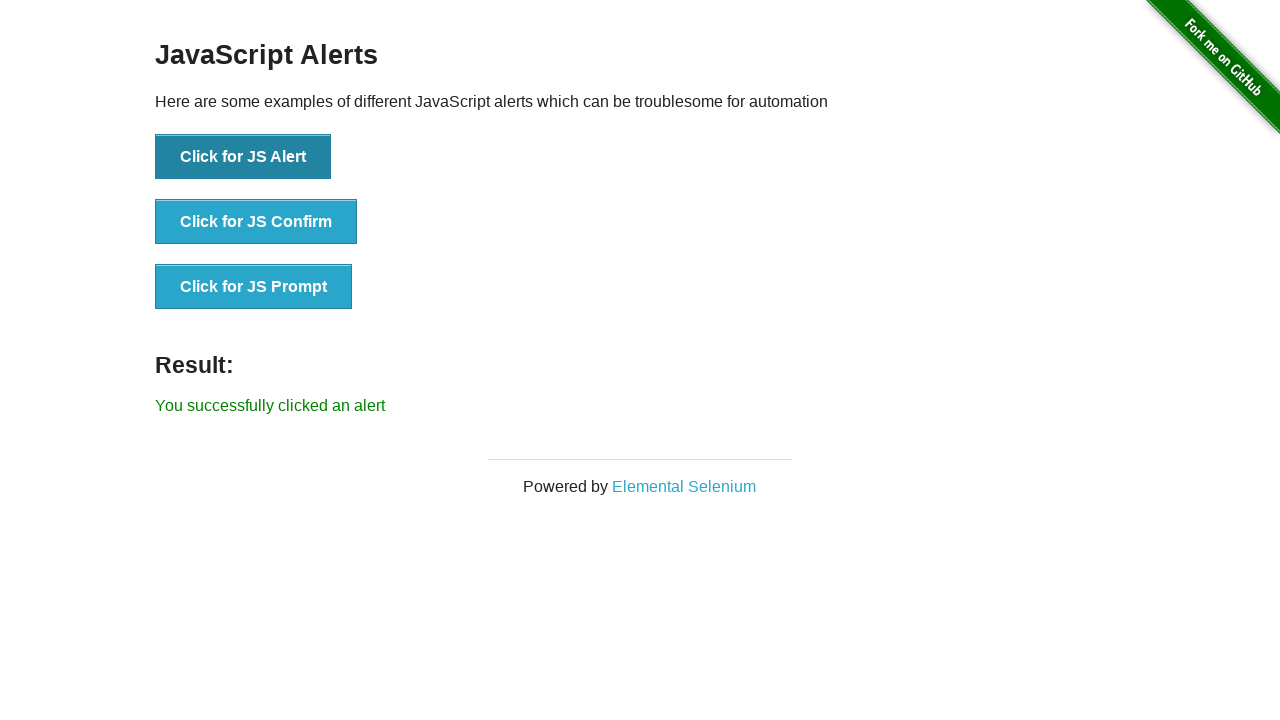